Tests cookie values by clicking the refresh cookies button and verifying the displayed cookie information

Starting URL: https://bonigarcia.dev/selenium-webdriver-java/cookies.html

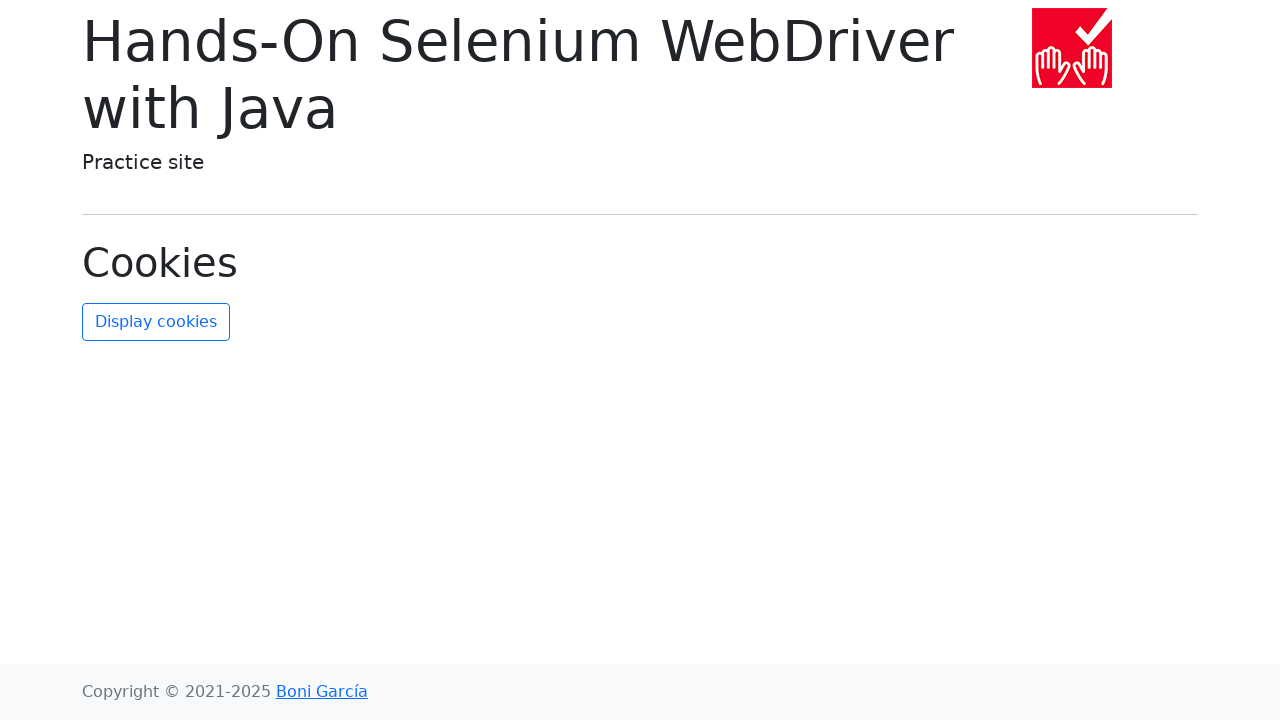

Clicked the refresh cookies button at (156, 322) on #refresh-cookies
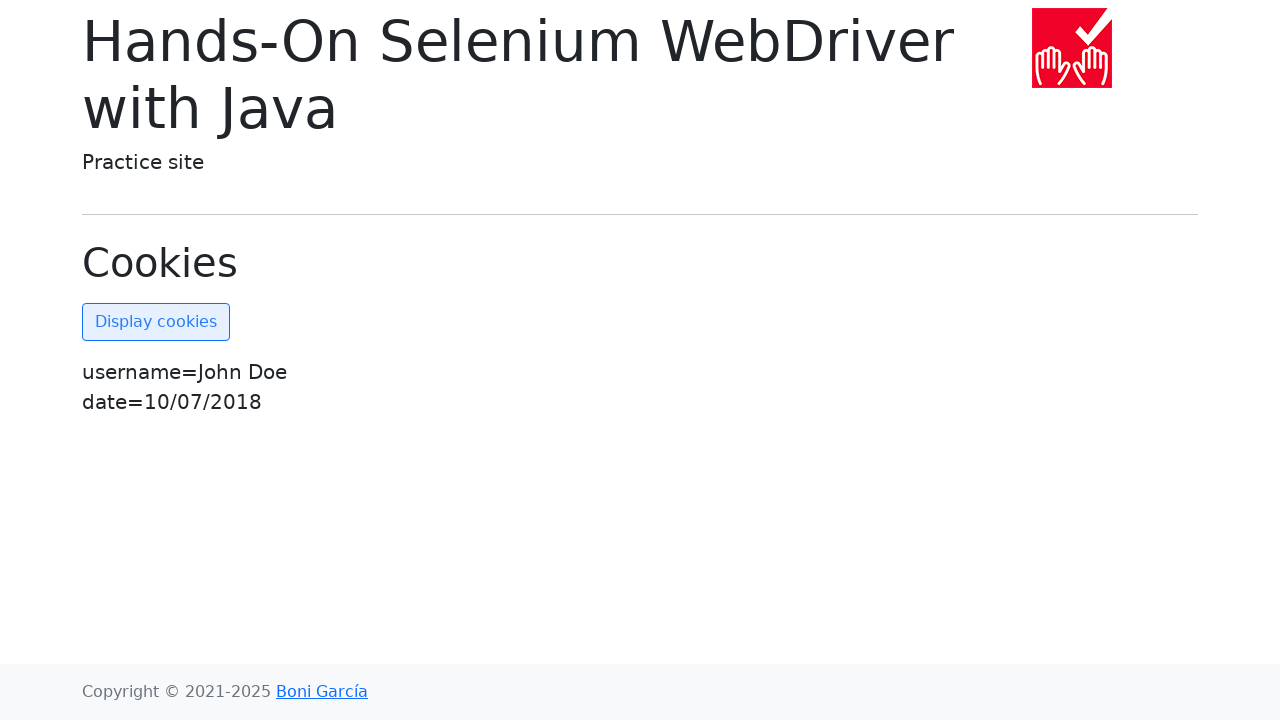

Waited for cookies list to populate
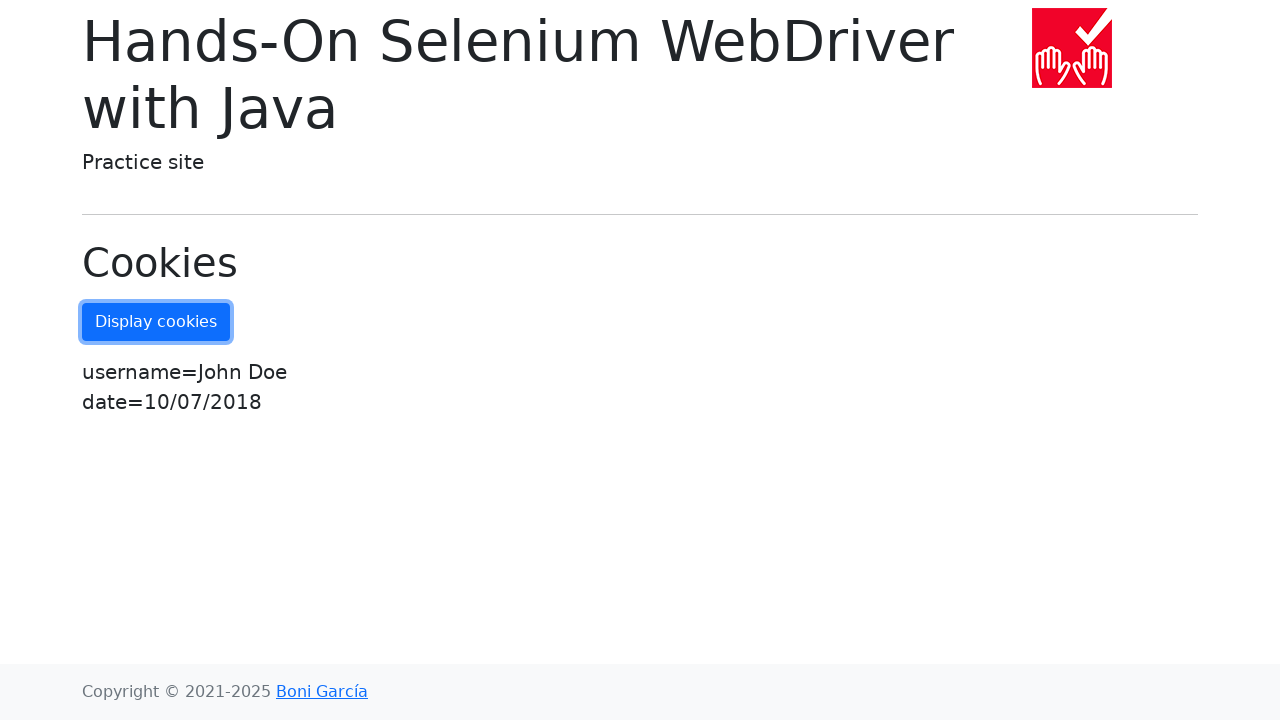

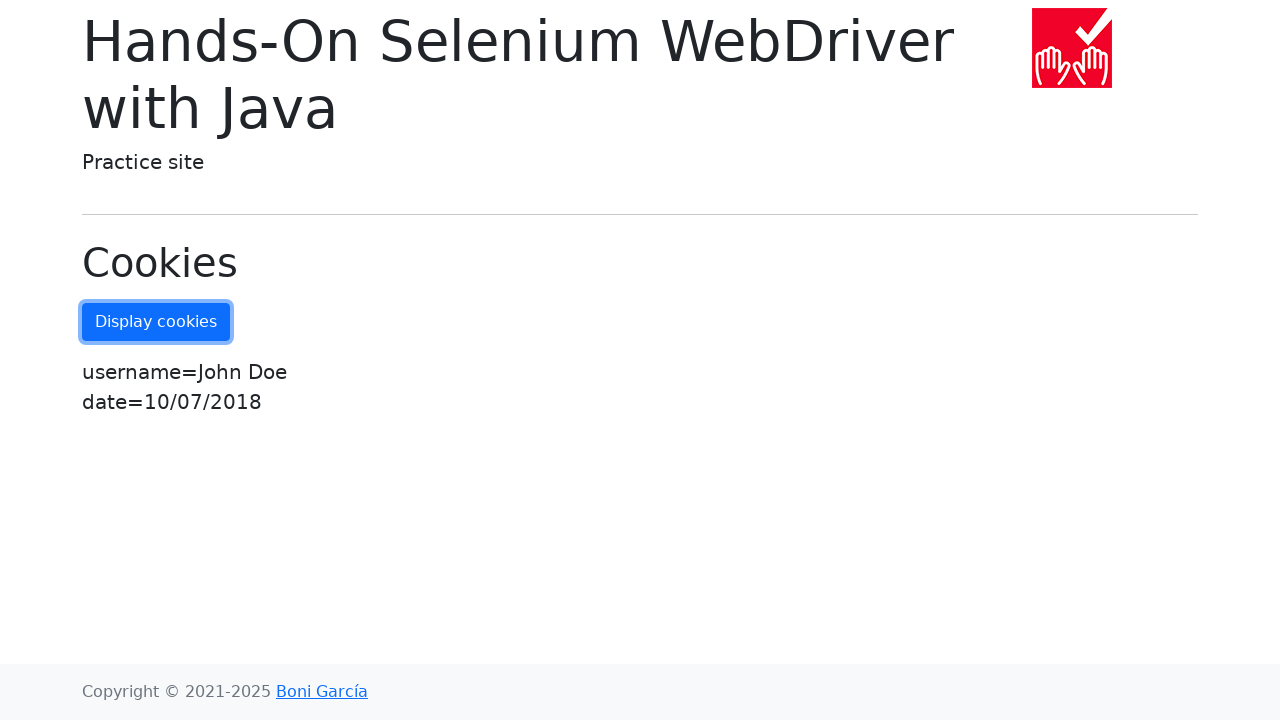